Navigates to a YouTube video page, maximizes the window, and retrieves page metadata (title, URL, domain) using JavaScript execution

Starting URL: https://www.youtube.com/watch?v=gT9qnZi3f74

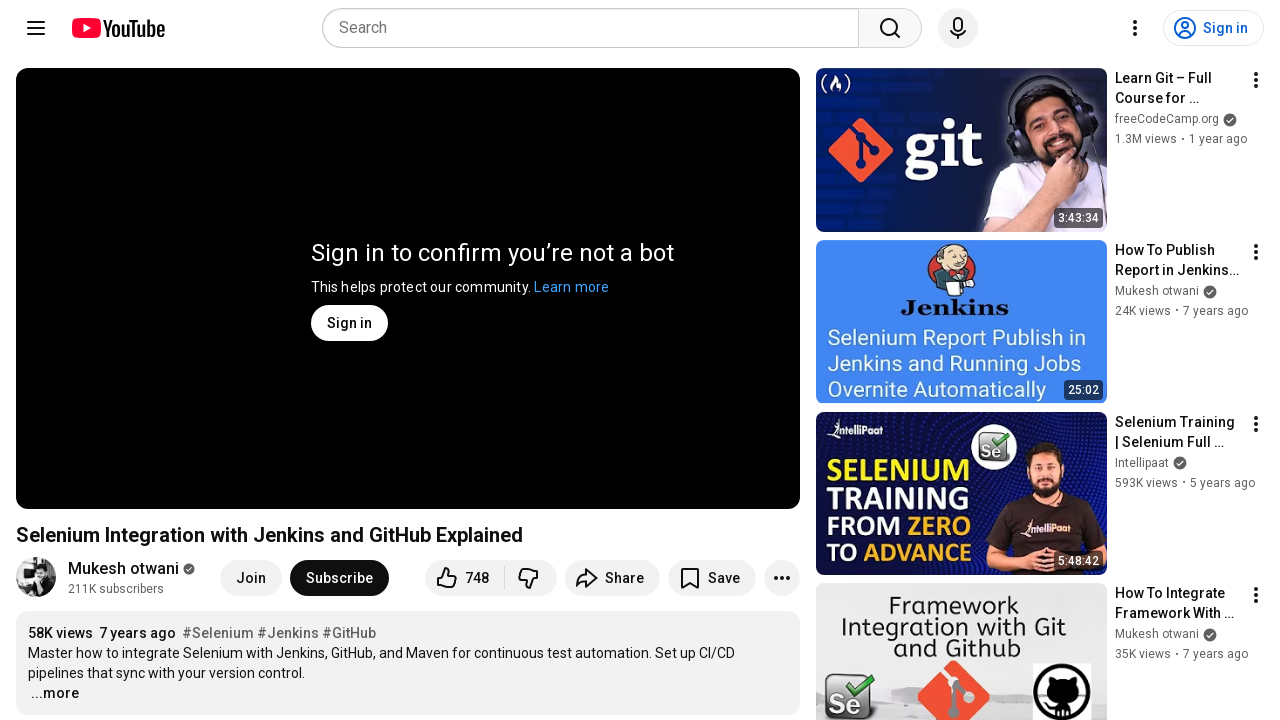

Set viewport size to 1920x1080
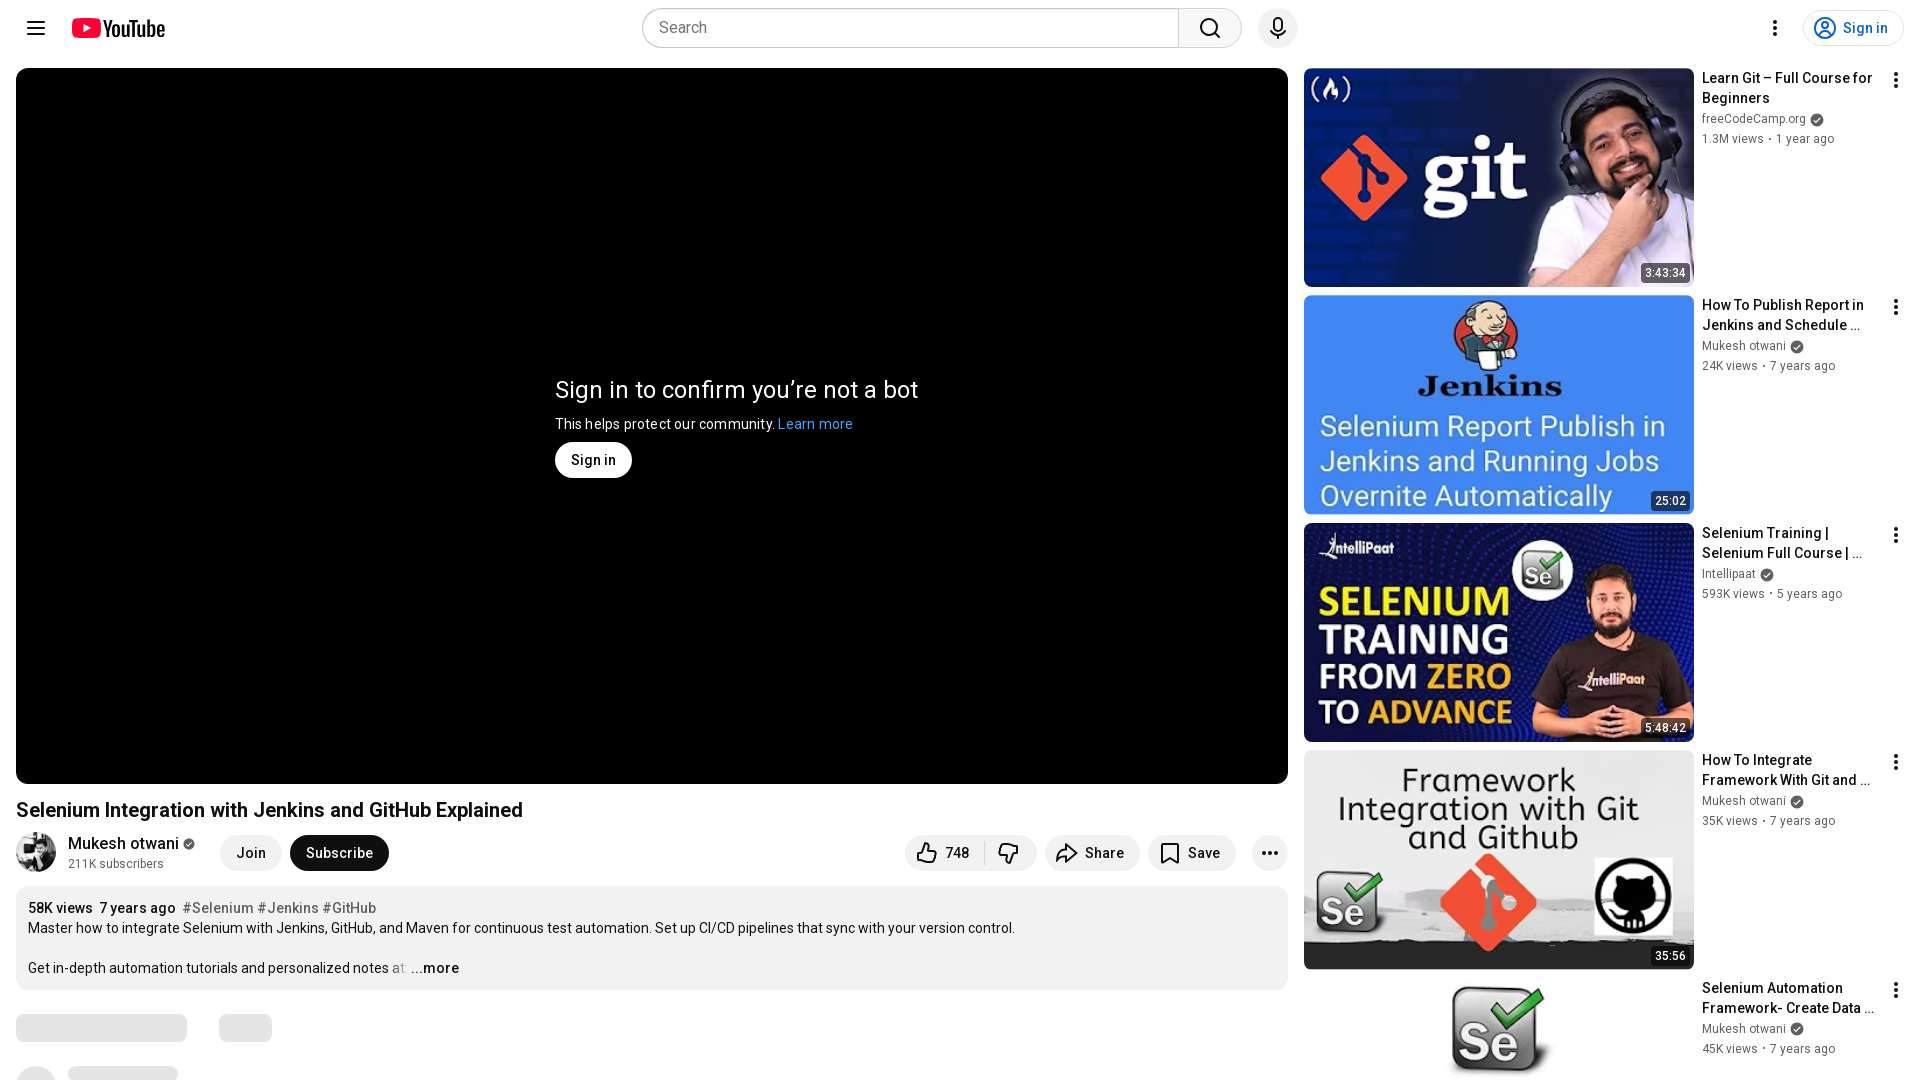

Waited for page to reach domcontentloaded state
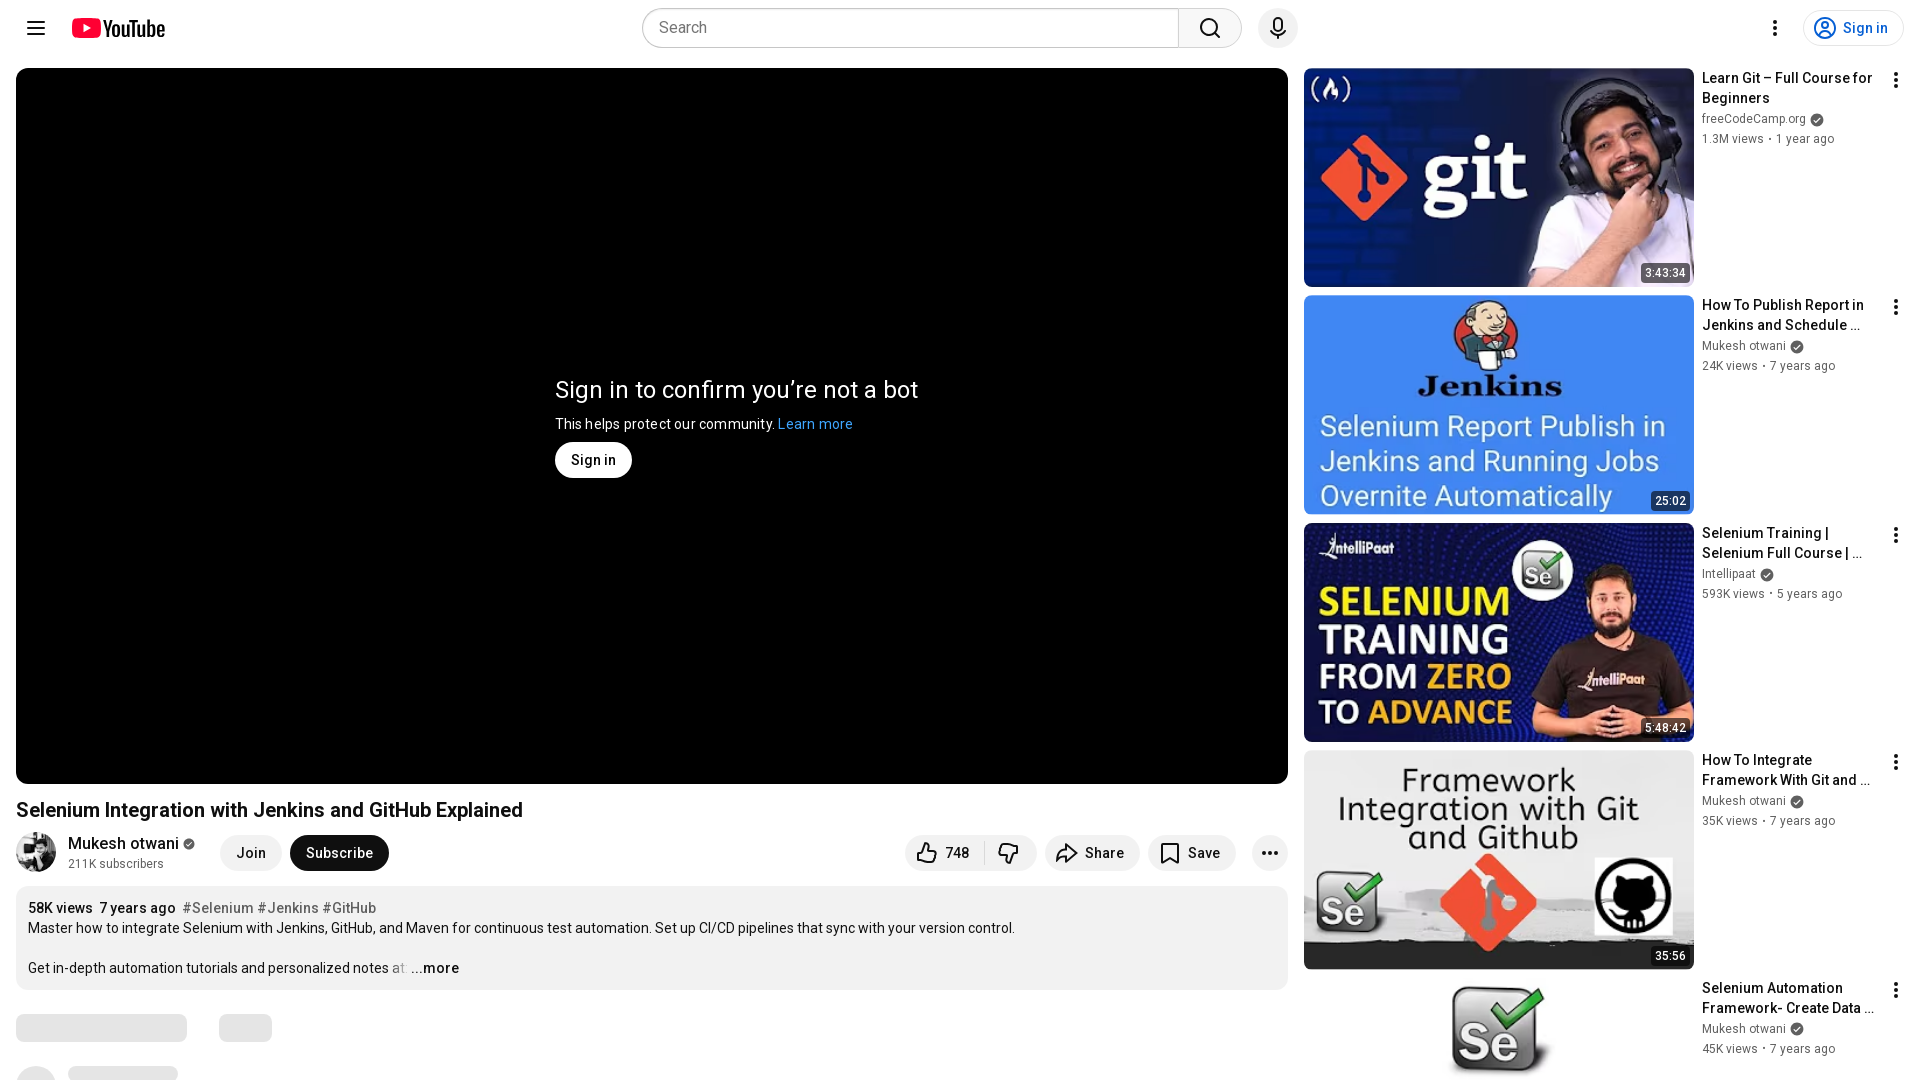

Retrieved page title: Selenium Integration with Jenkins and GitHub Explained - YouTube
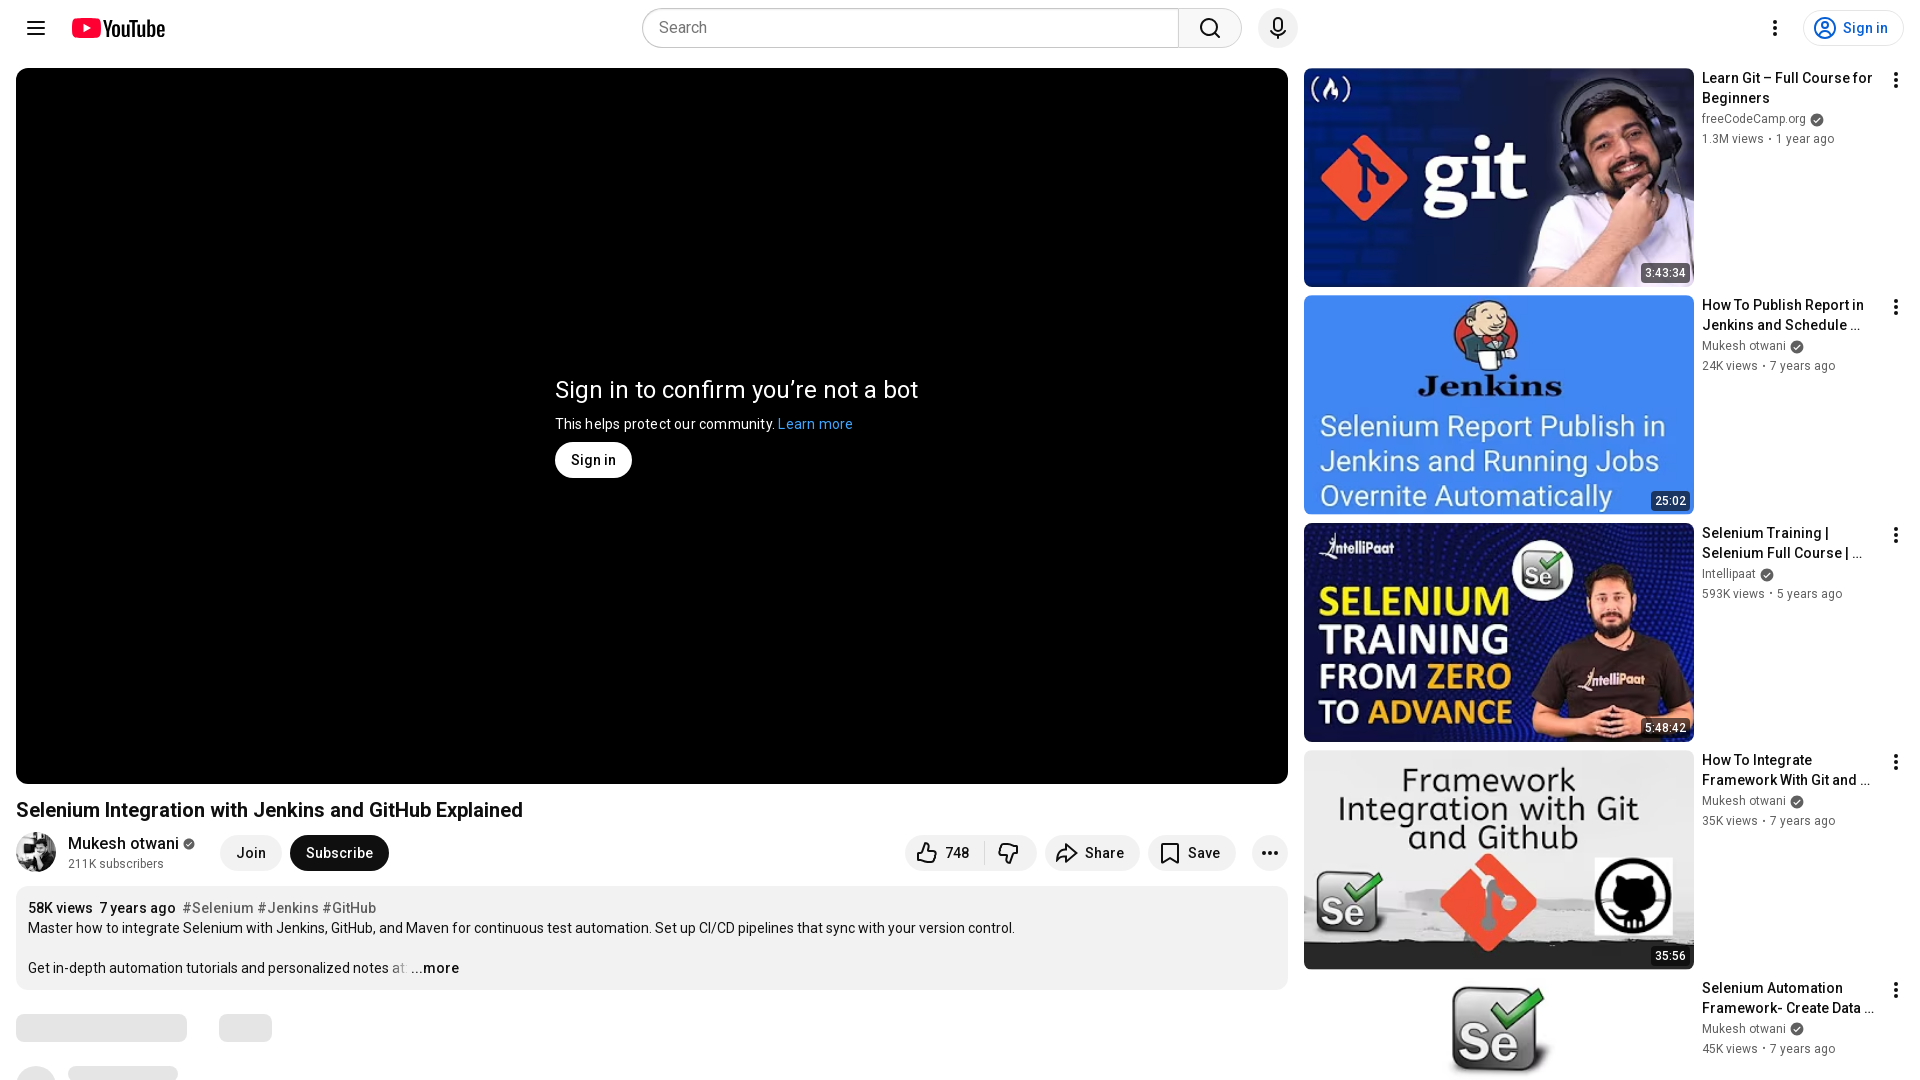

Retrieved page URL: https://www.youtube.com/watch?v=gT9qnZi3f74
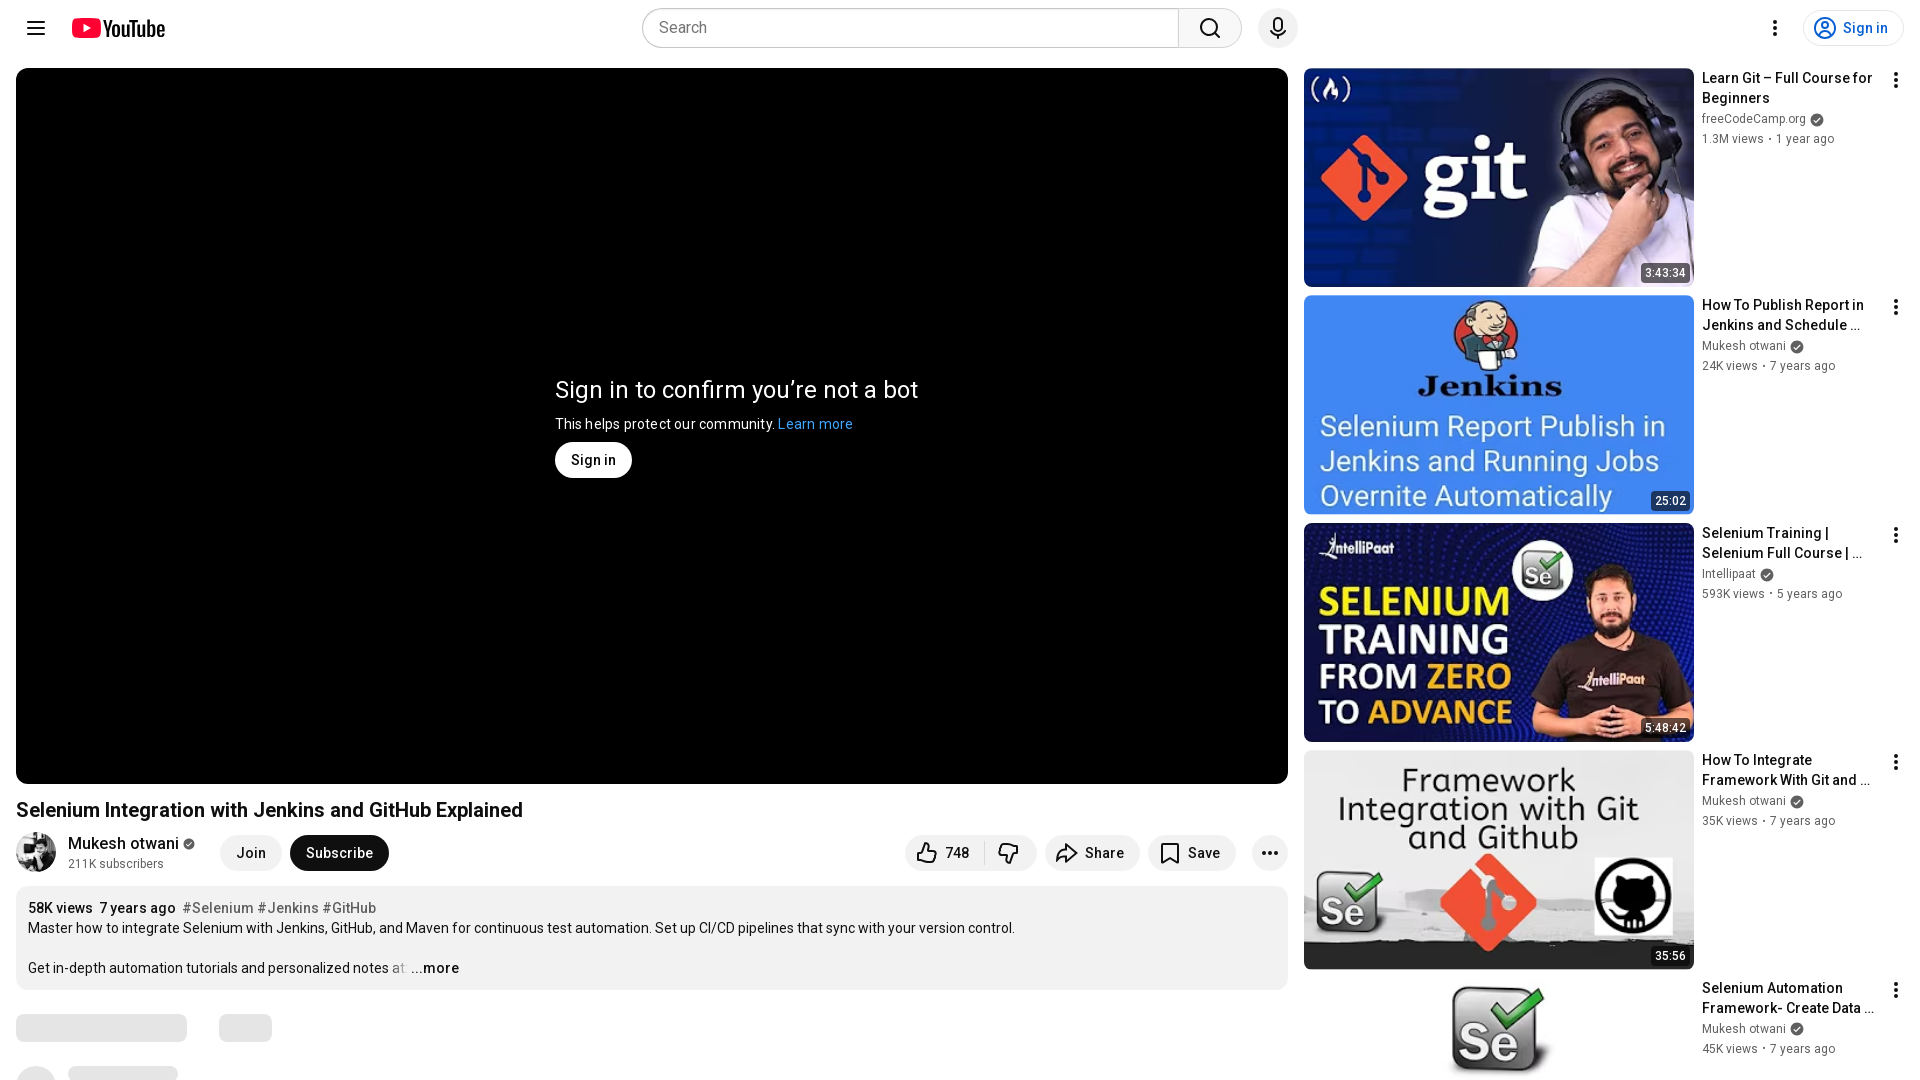

Retrieved page domain: www.youtube.com
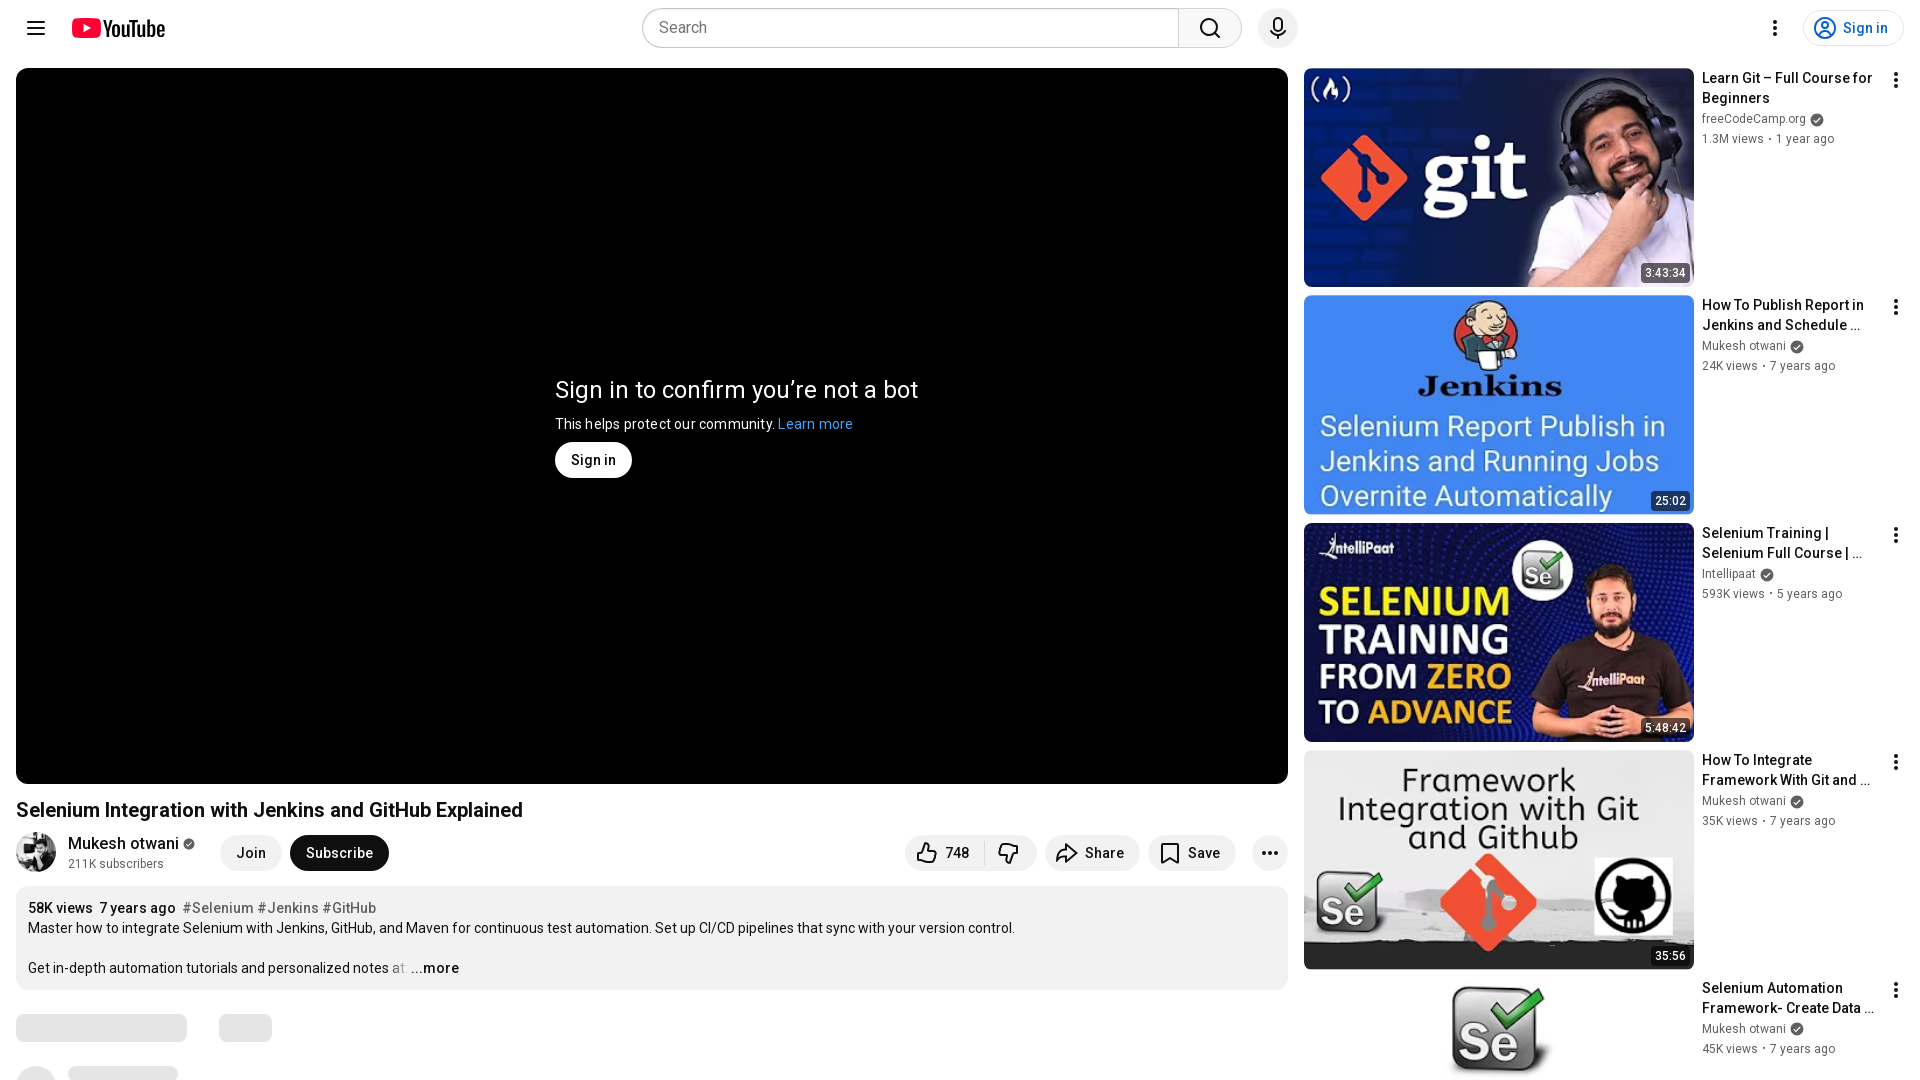

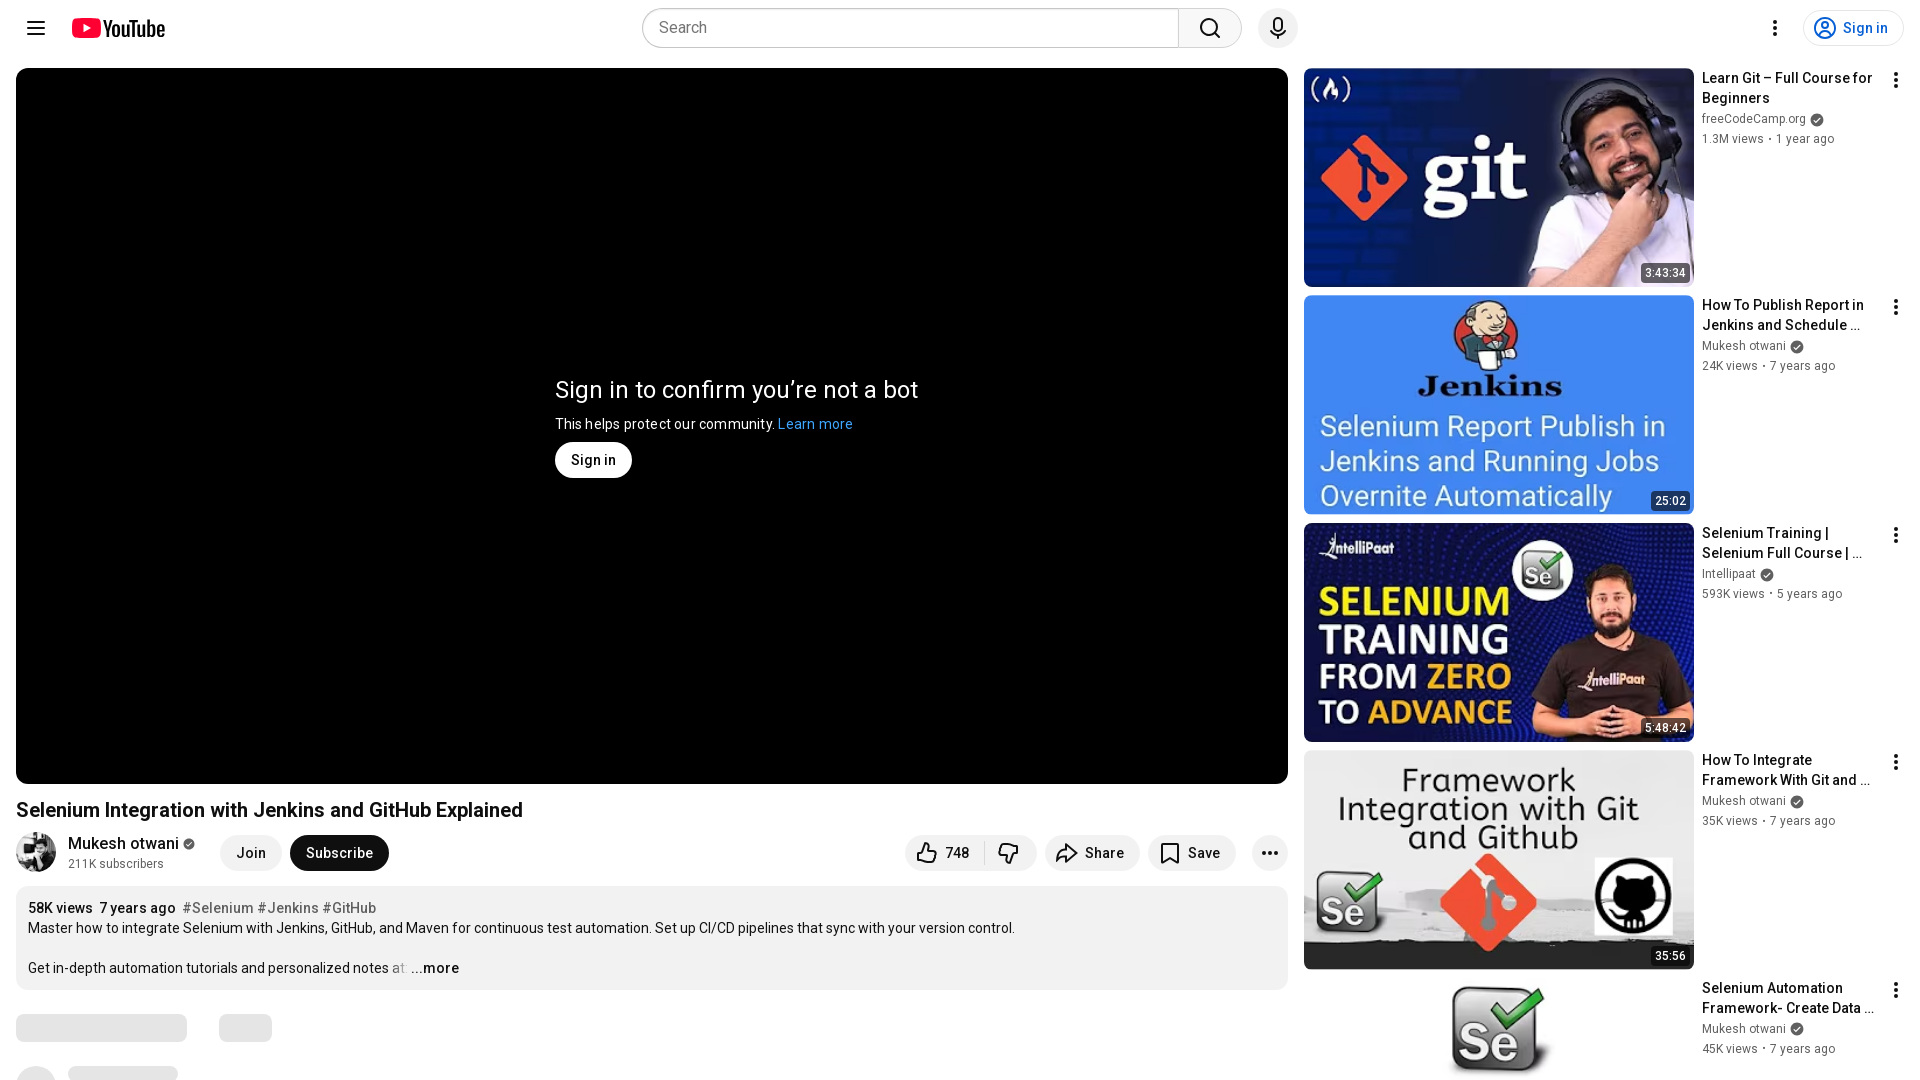